Tests the double-click button functionality by performing a double-click action and verifying the success message appears.

Starting URL: https://demoqa.com/buttons

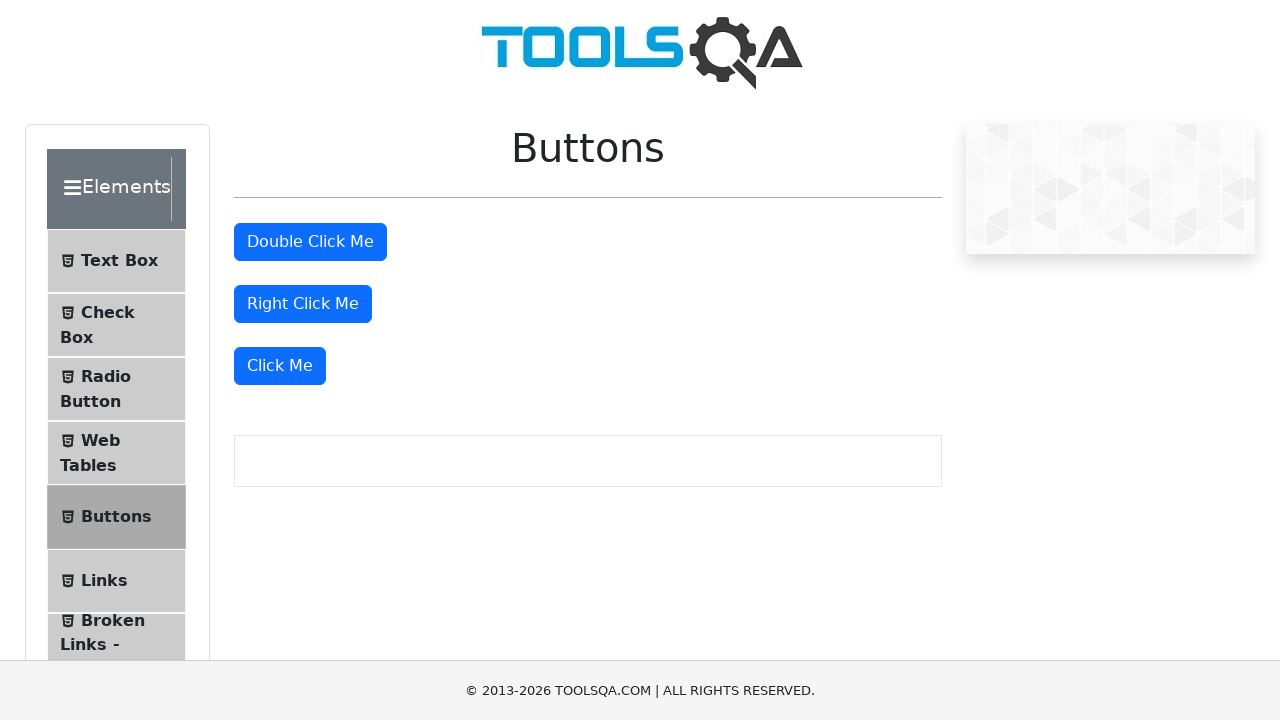

Navigated to DemoQA buttons test page
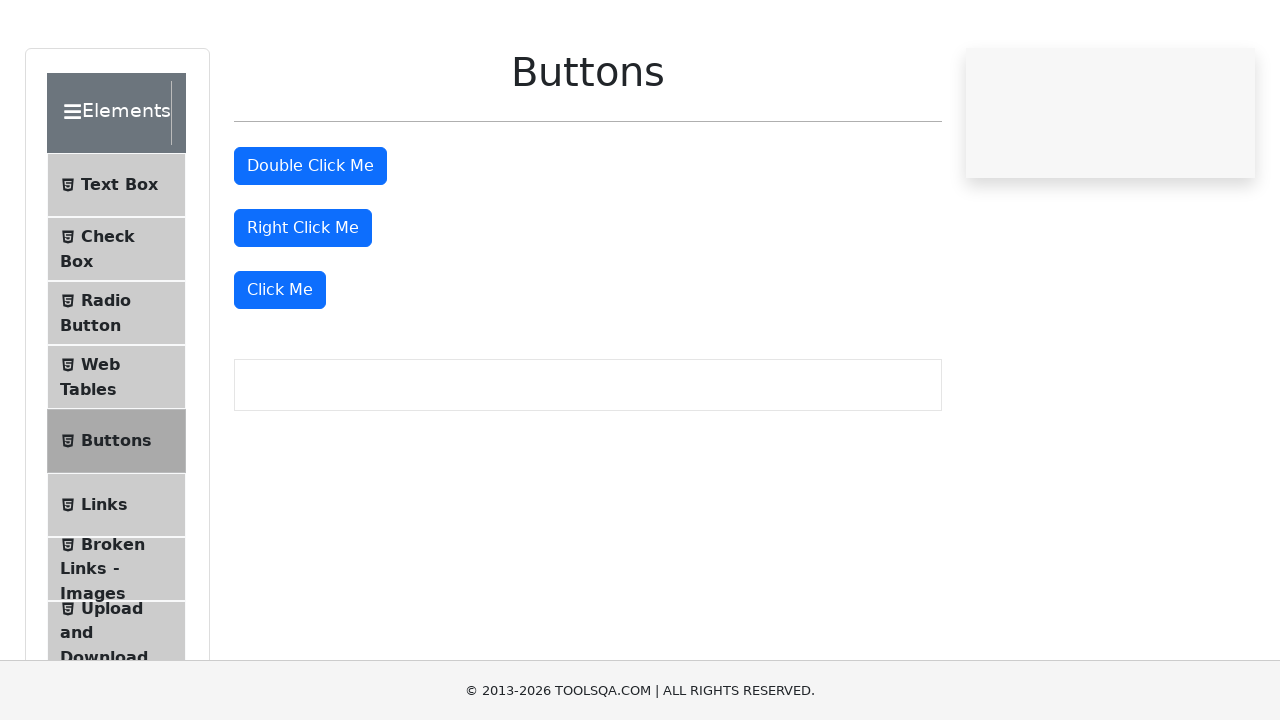

Double-clicked the 'Double Click Me' button at (310, 242) on xpath=//button[@id='doubleClickBtn' and contains(text(), 'Double Click Me')]
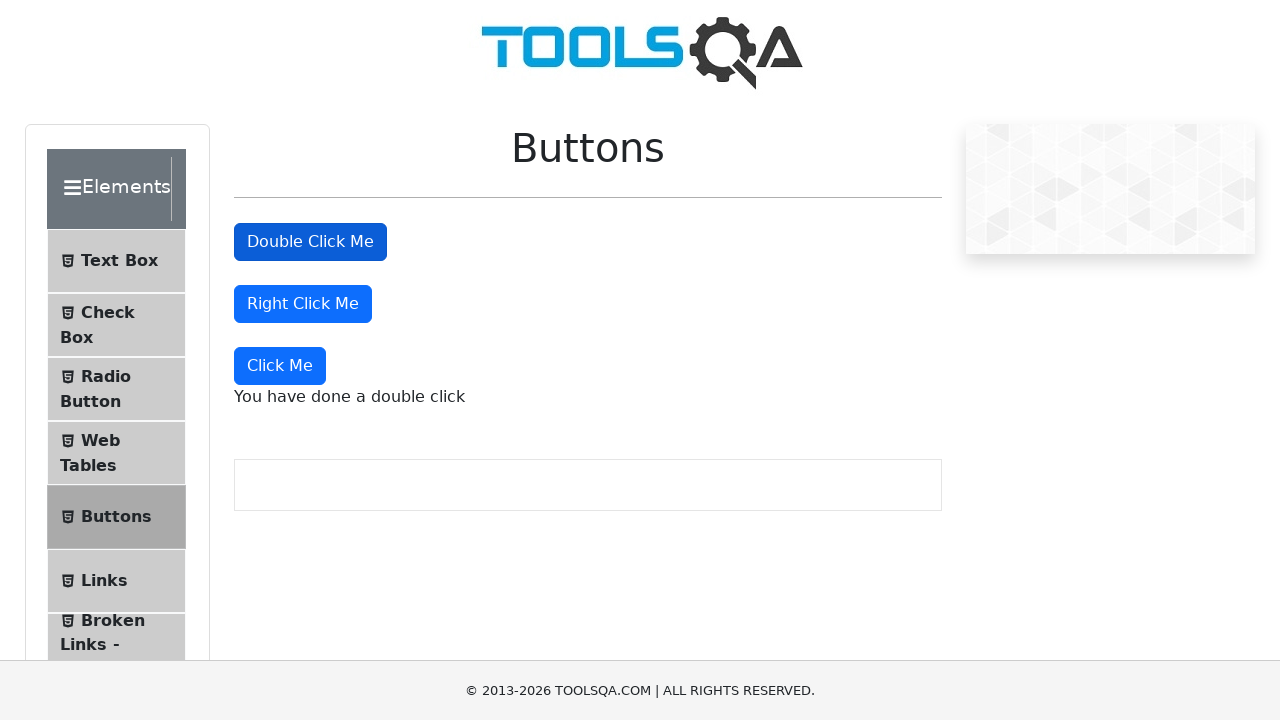

Double-click success message appeared
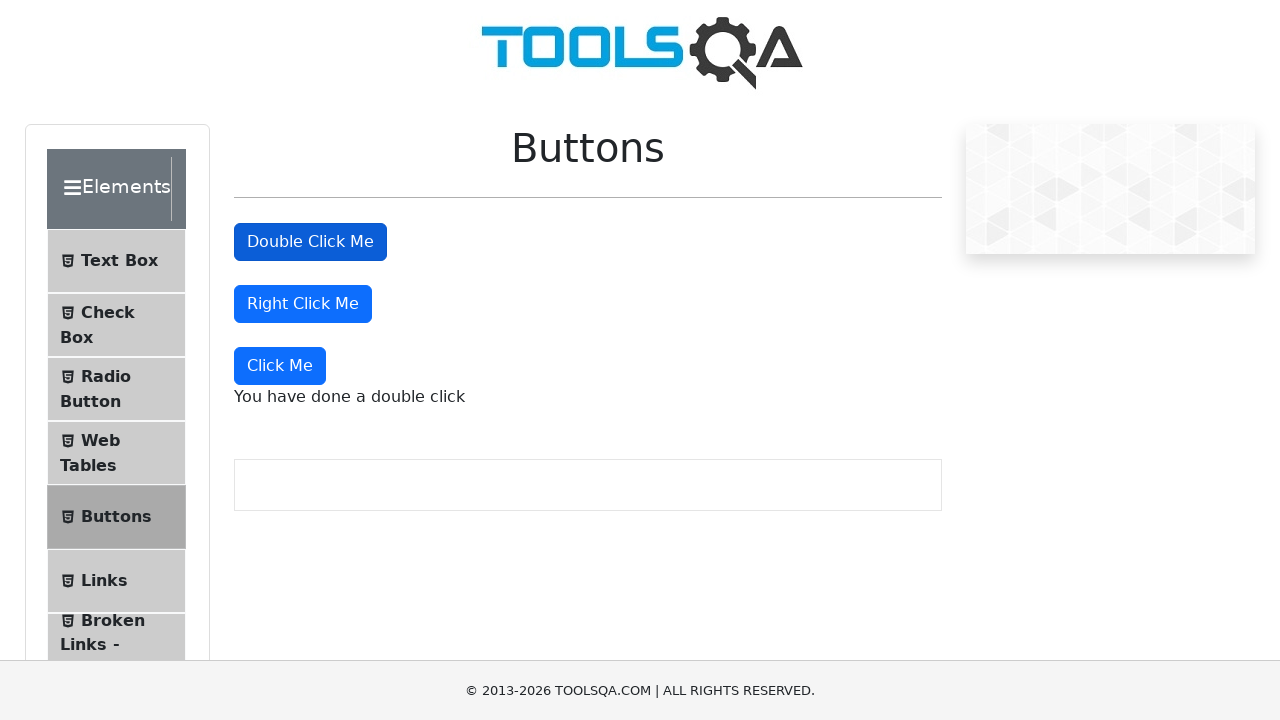

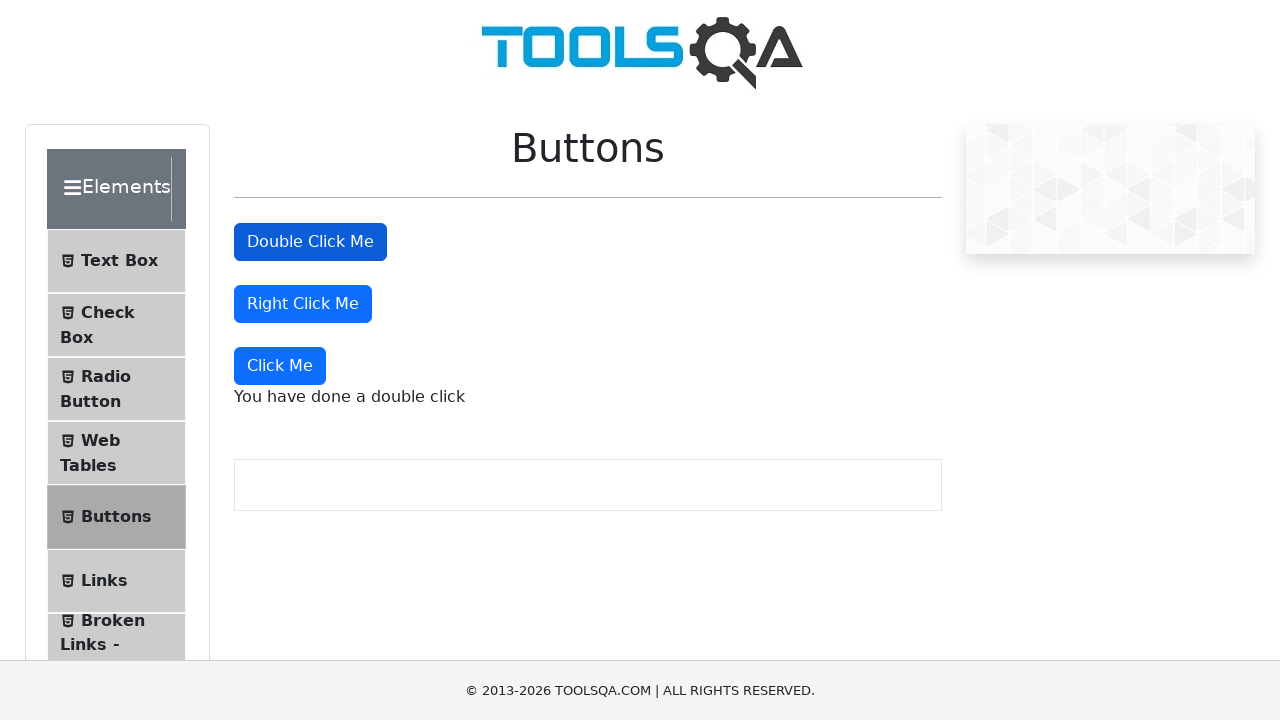